Tests that the sign-up form requires a first name by clicking the first name field, then moving to another field, and verifying a validation hint appears

Starting URL: https://politrip.com/account/sign-up

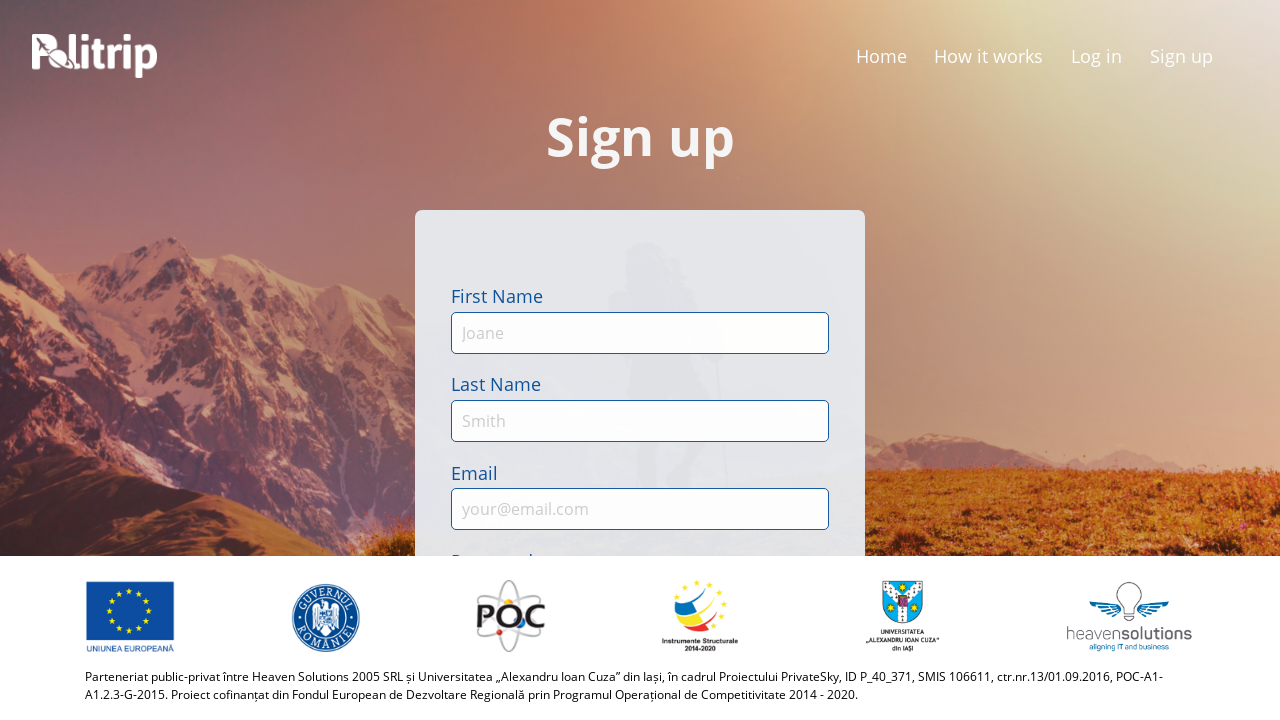

Navigated to sign-up form at https://politrip.com/account/sign-up
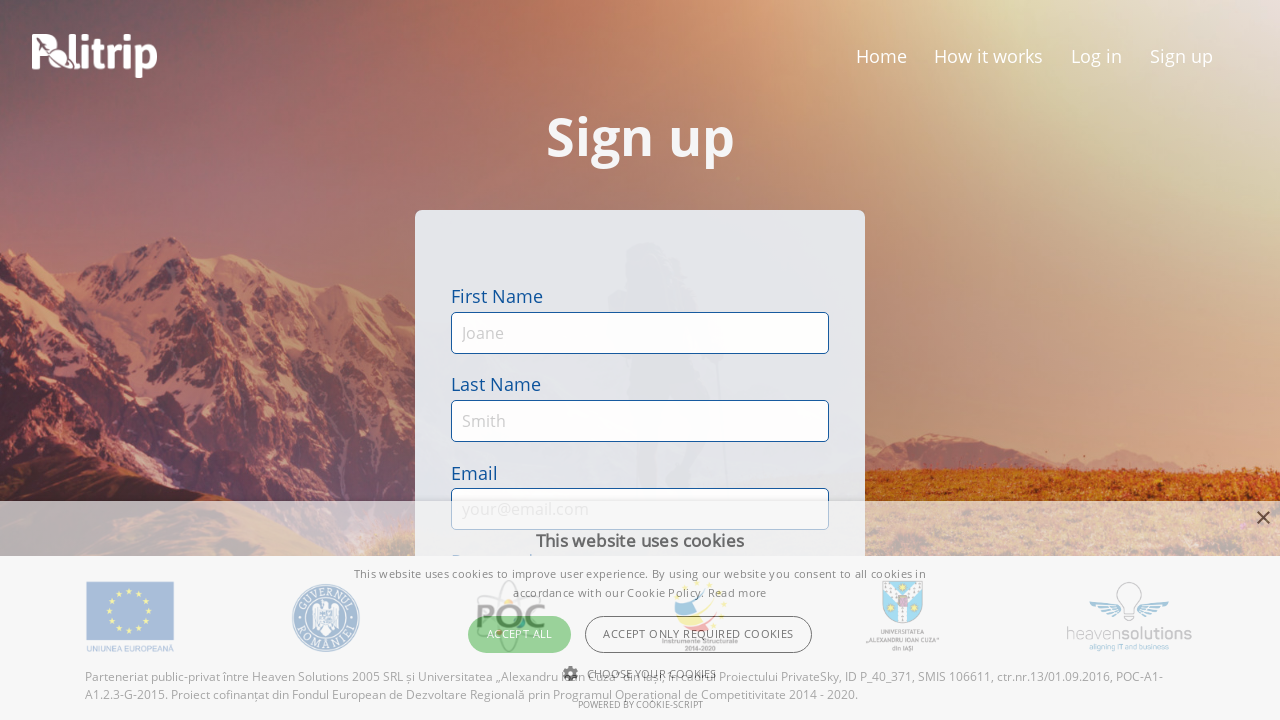

Clicked first name field to focus it at (640, 333) on #first-name
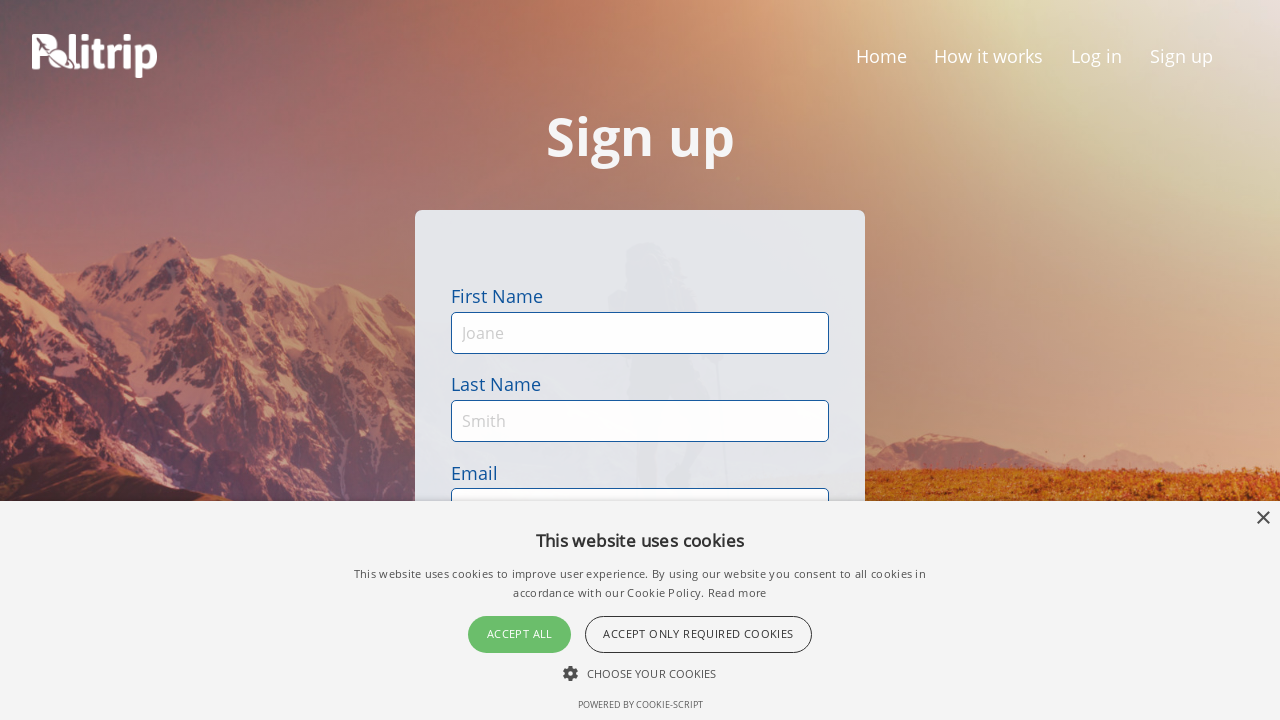

Filled last name field with 'Thompson', triggering blur on first name field on #last-name
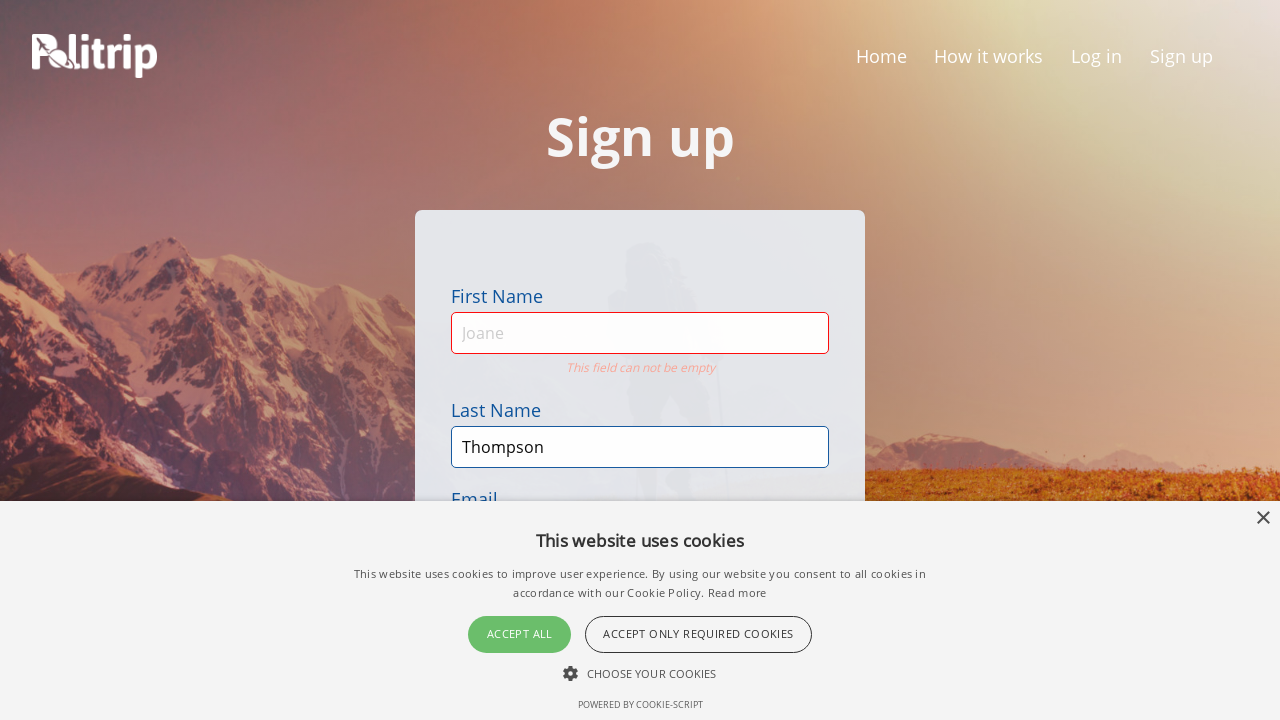

Validation hint appeared confirming first name is required
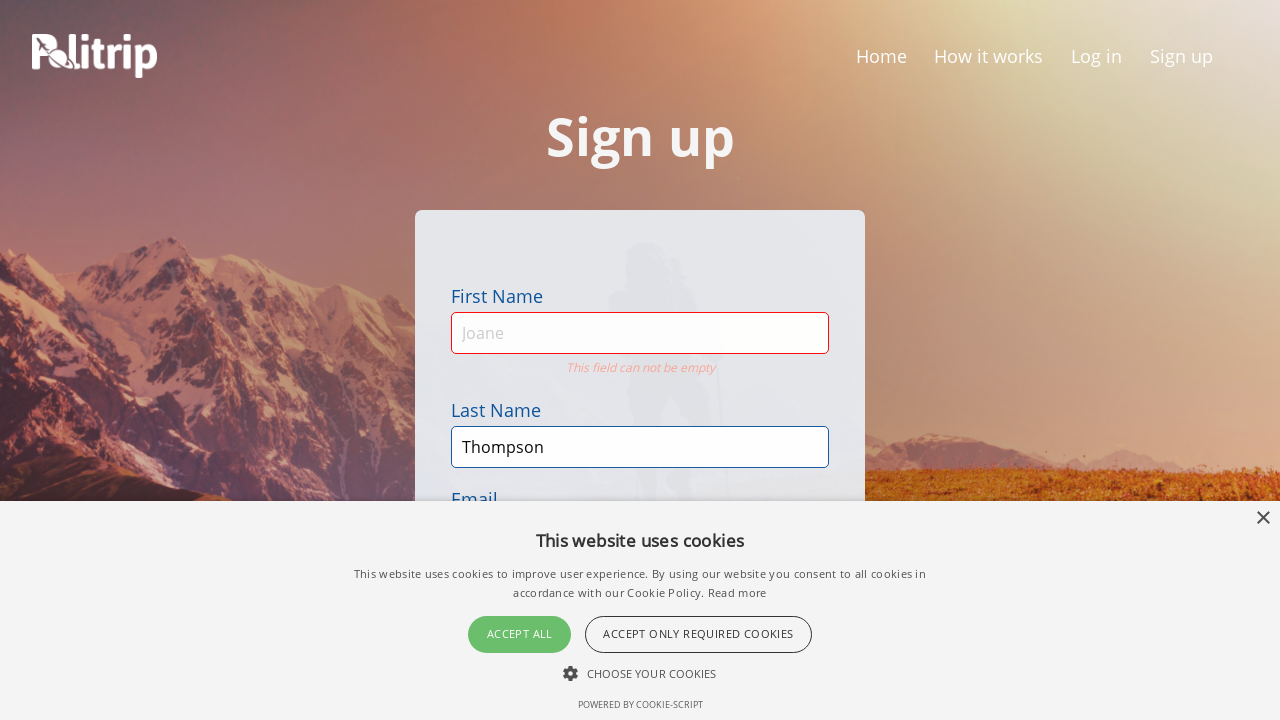

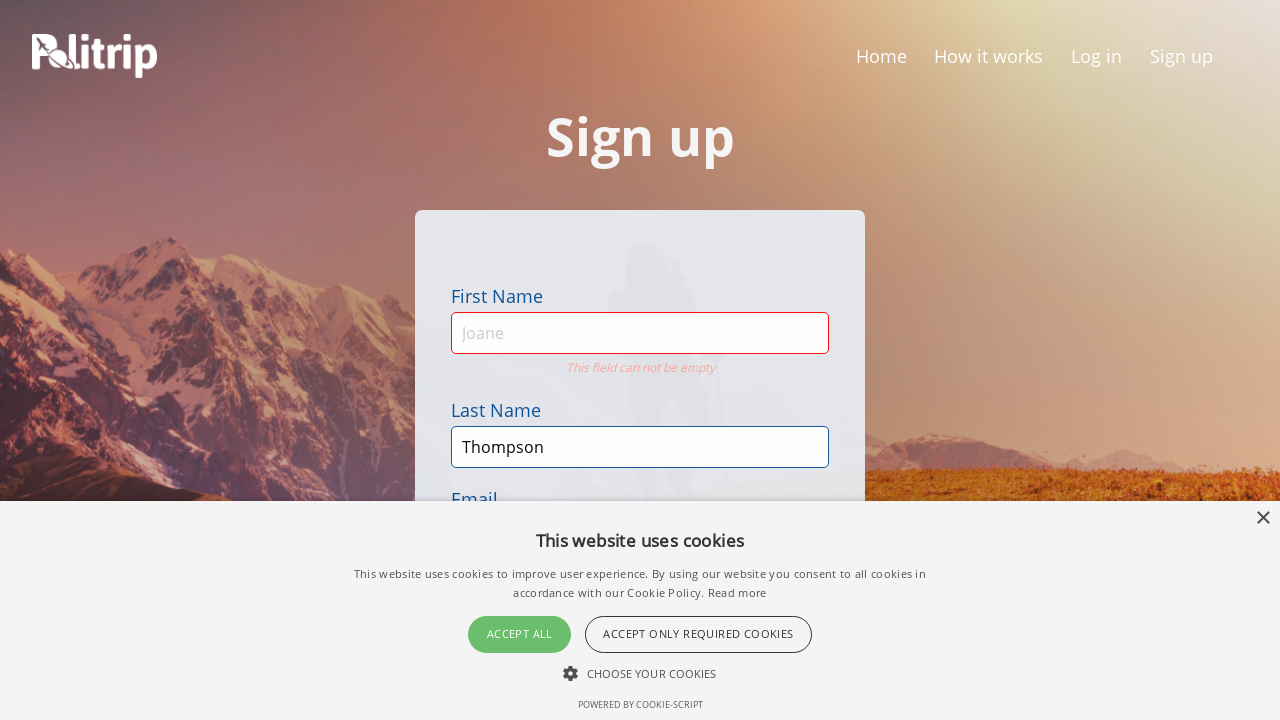